Tests clearing the complete state of all items by checking and then unchecking the toggle-all checkbox

Starting URL: https://demo.playwright.dev/todomvc

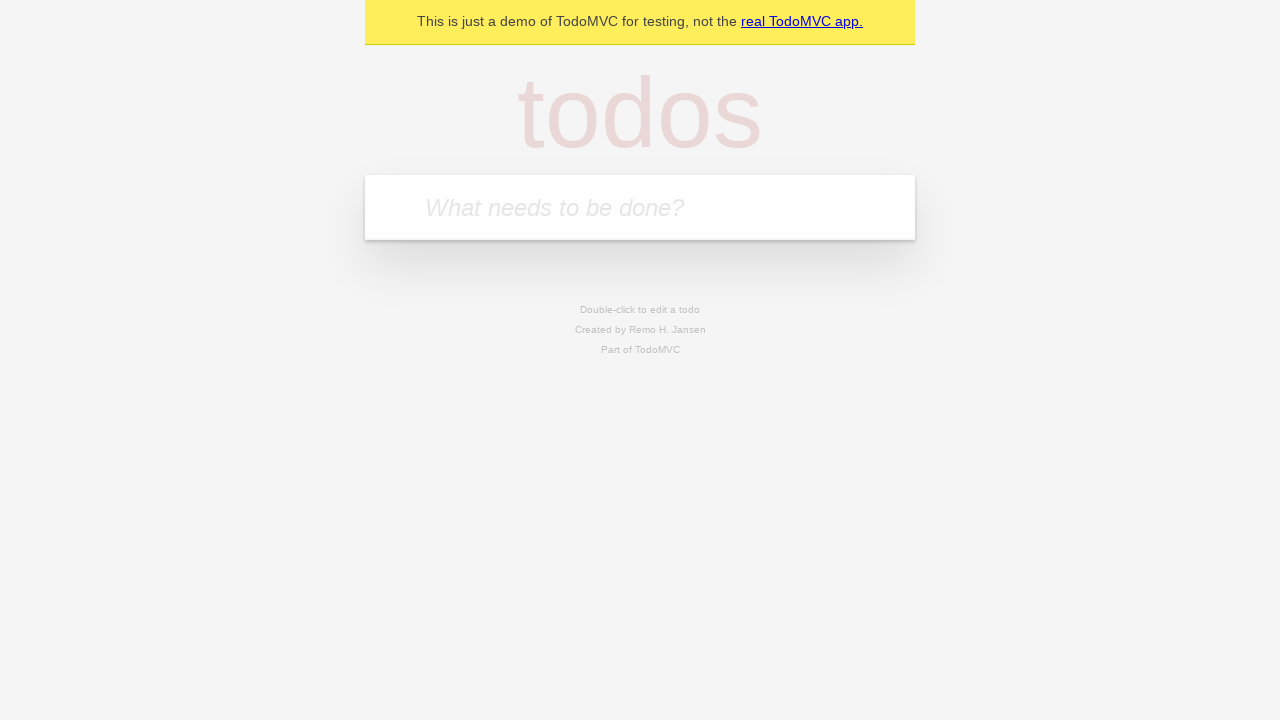

Filled todo input with 'buy some cheese' on internal:attr=[placeholder="What needs to be done?"i]
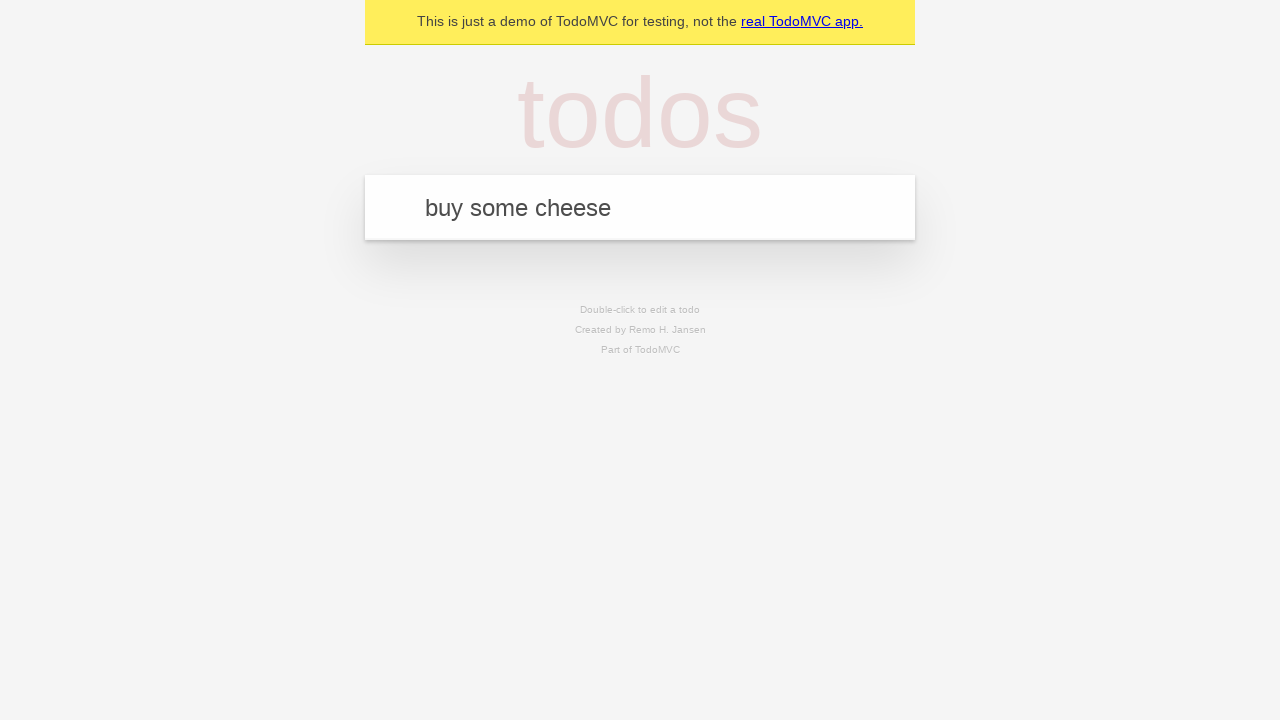

Pressed Enter to create todo 'buy some cheese' on internal:attr=[placeholder="What needs to be done?"i]
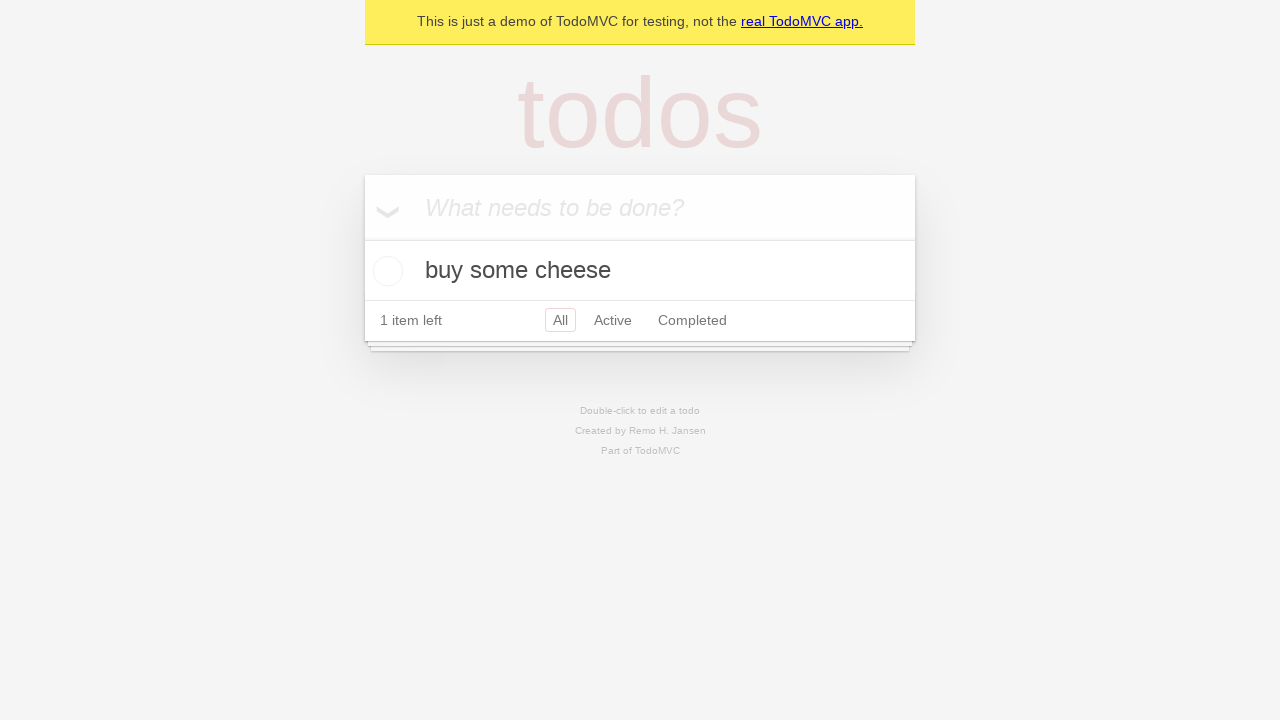

Filled todo input with 'feed the cat' on internal:attr=[placeholder="What needs to be done?"i]
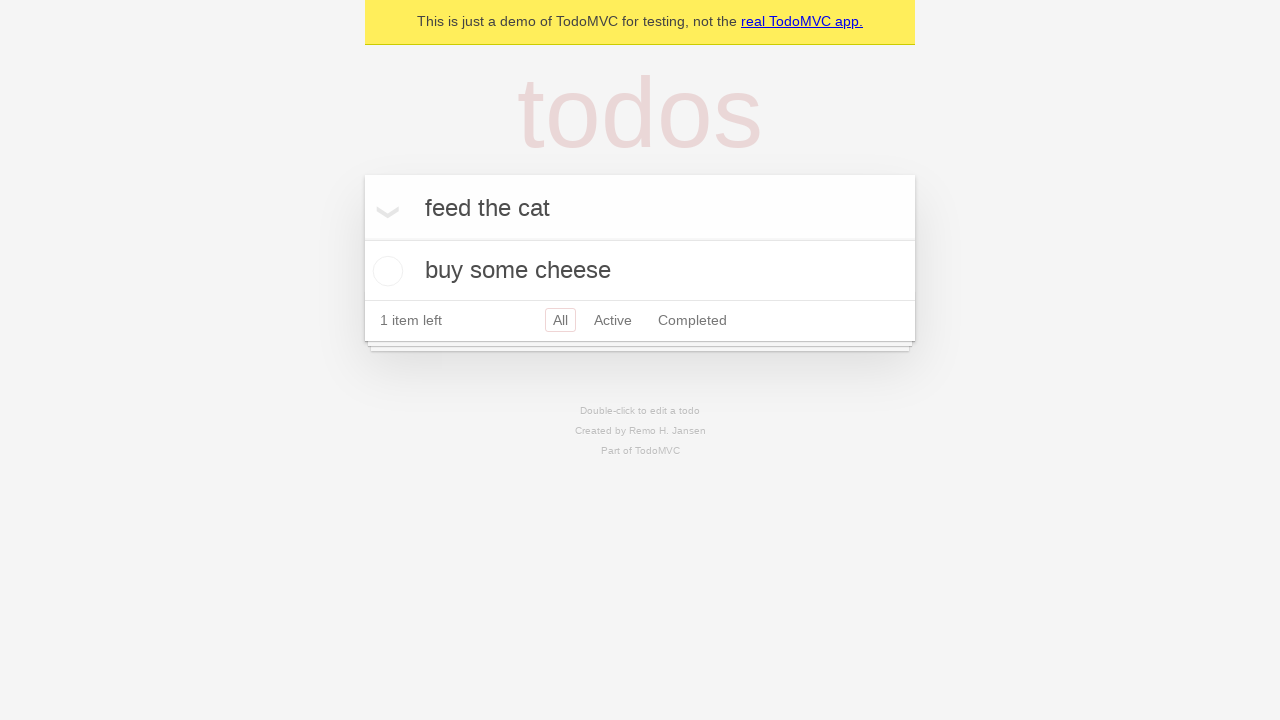

Pressed Enter to create todo 'feed the cat' on internal:attr=[placeholder="What needs to be done?"i]
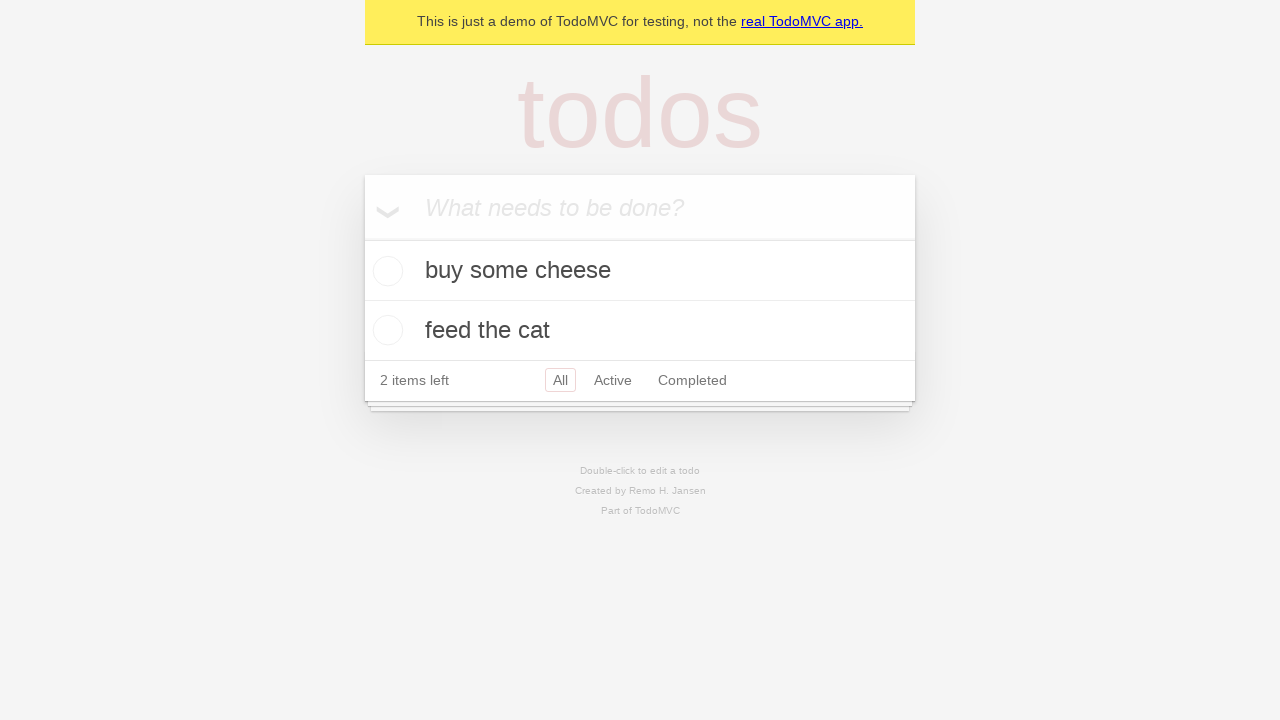

Filled todo input with 'book a doctors appointment' on internal:attr=[placeholder="What needs to be done?"i]
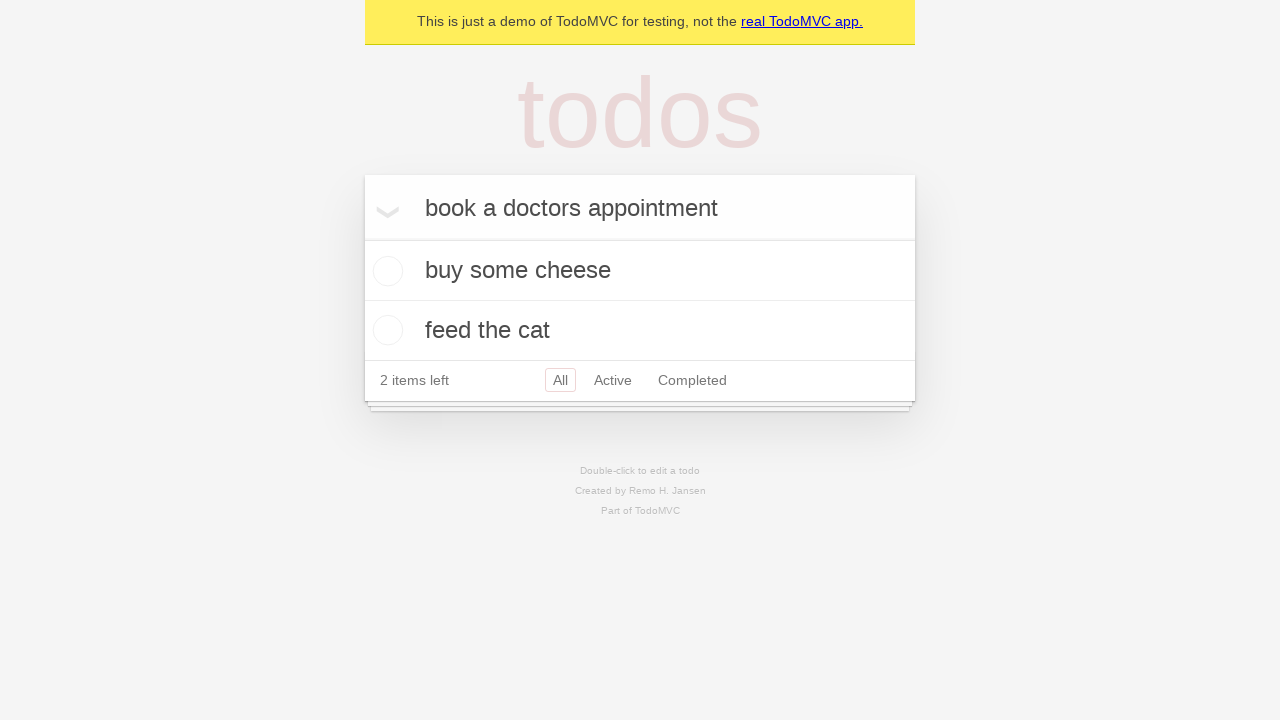

Pressed Enter to create todo 'book a doctors appointment' on internal:attr=[placeholder="What needs to be done?"i]
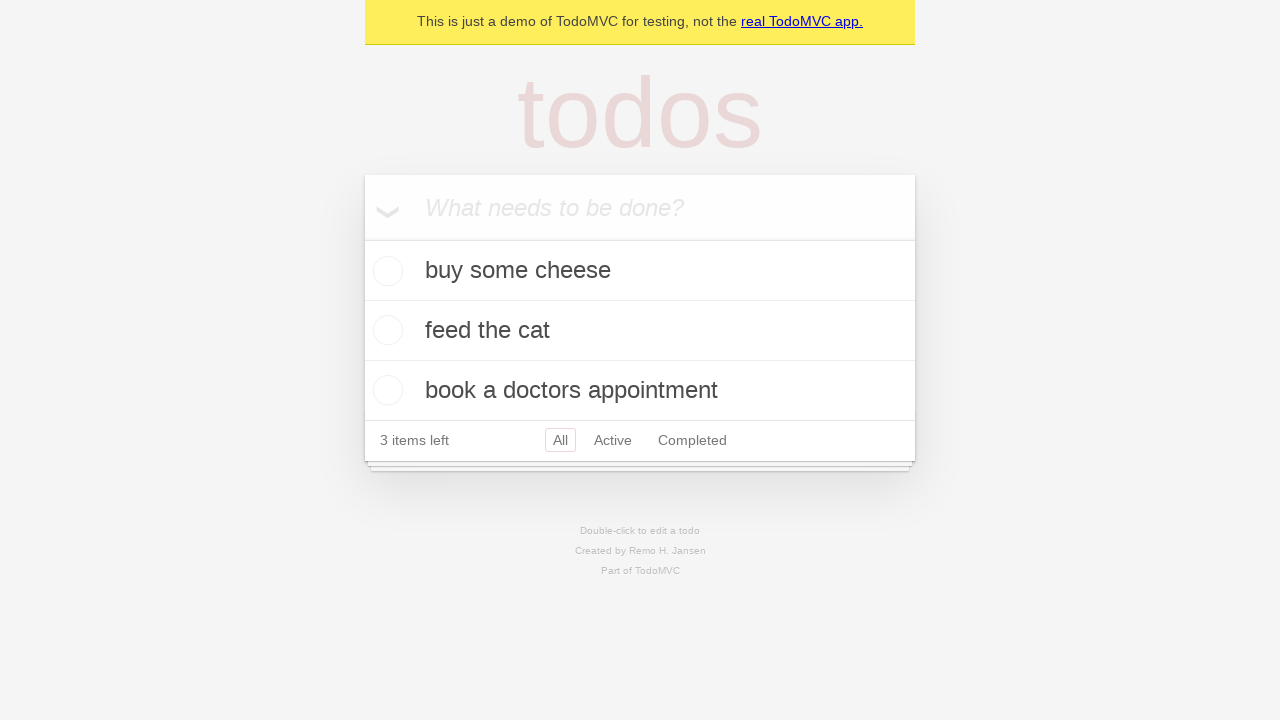

Waited for all 3 todo items to be created
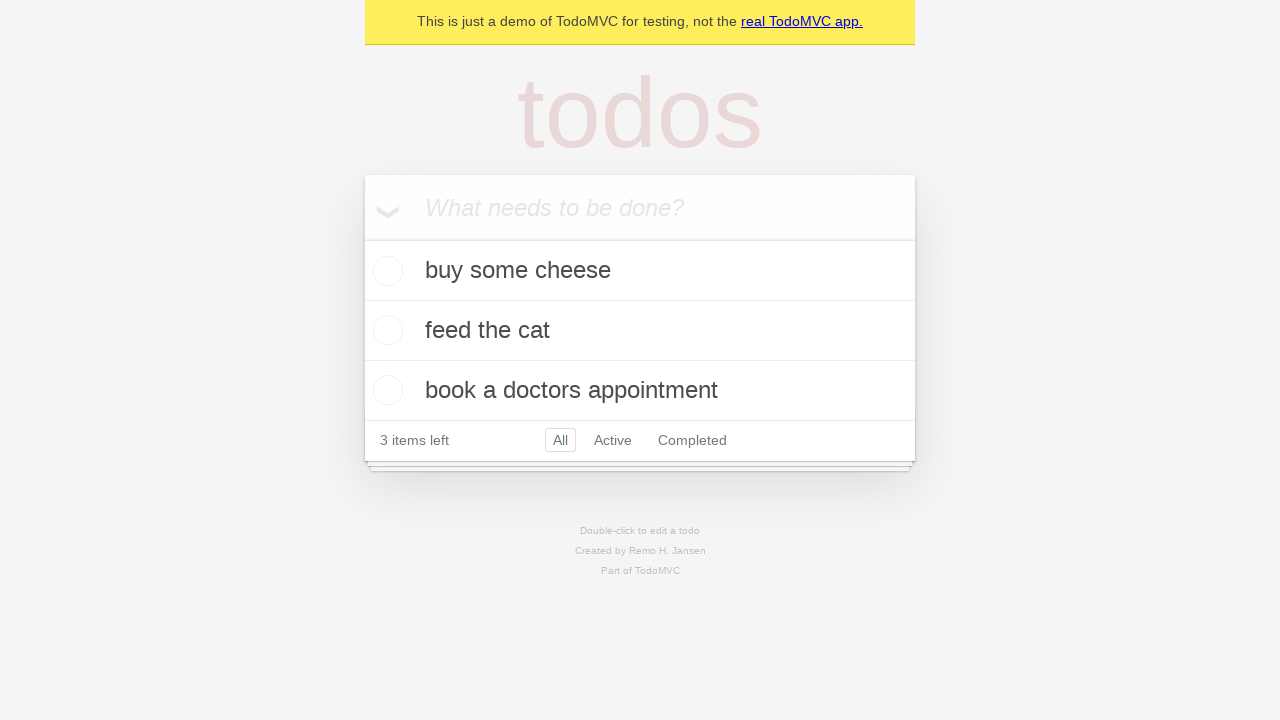

Checked toggle-all checkbox to mark all items as complete at (362, 238) on internal:label="Mark all as complete"i
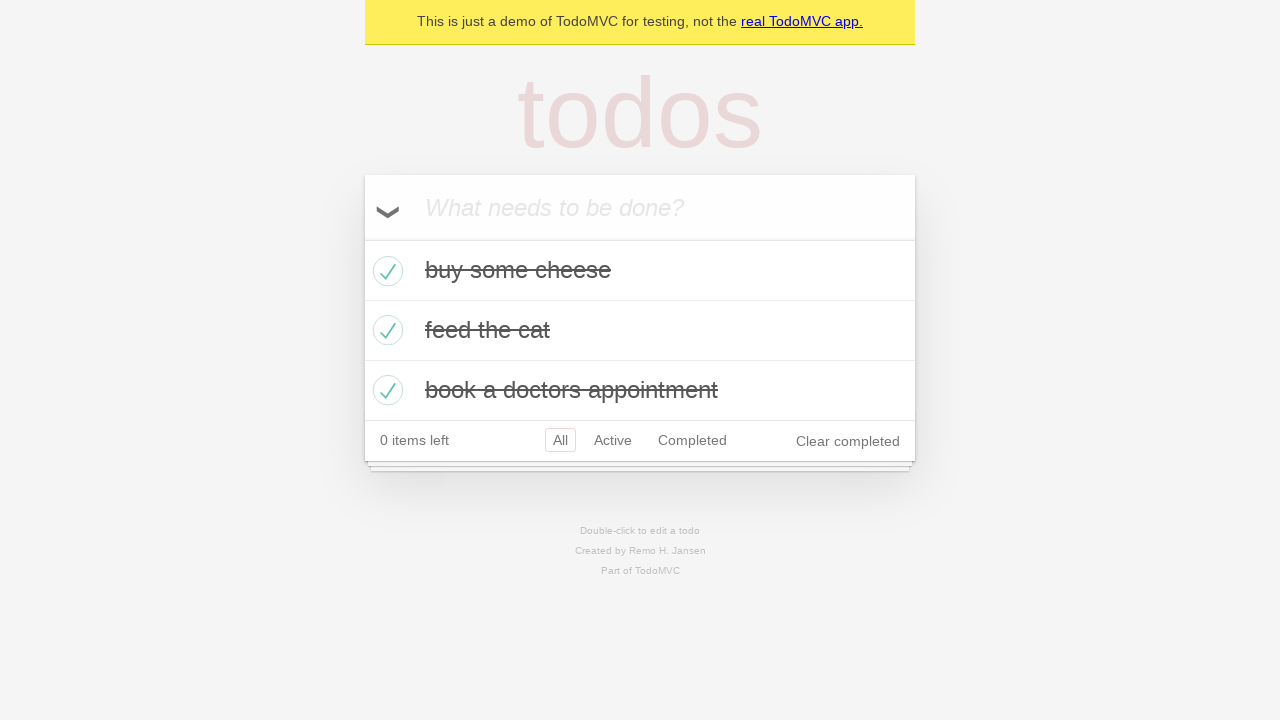

Unchecked toggle-all checkbox to clear complete state of all items at (362, 238) on internal:label="Mark all as complete"i
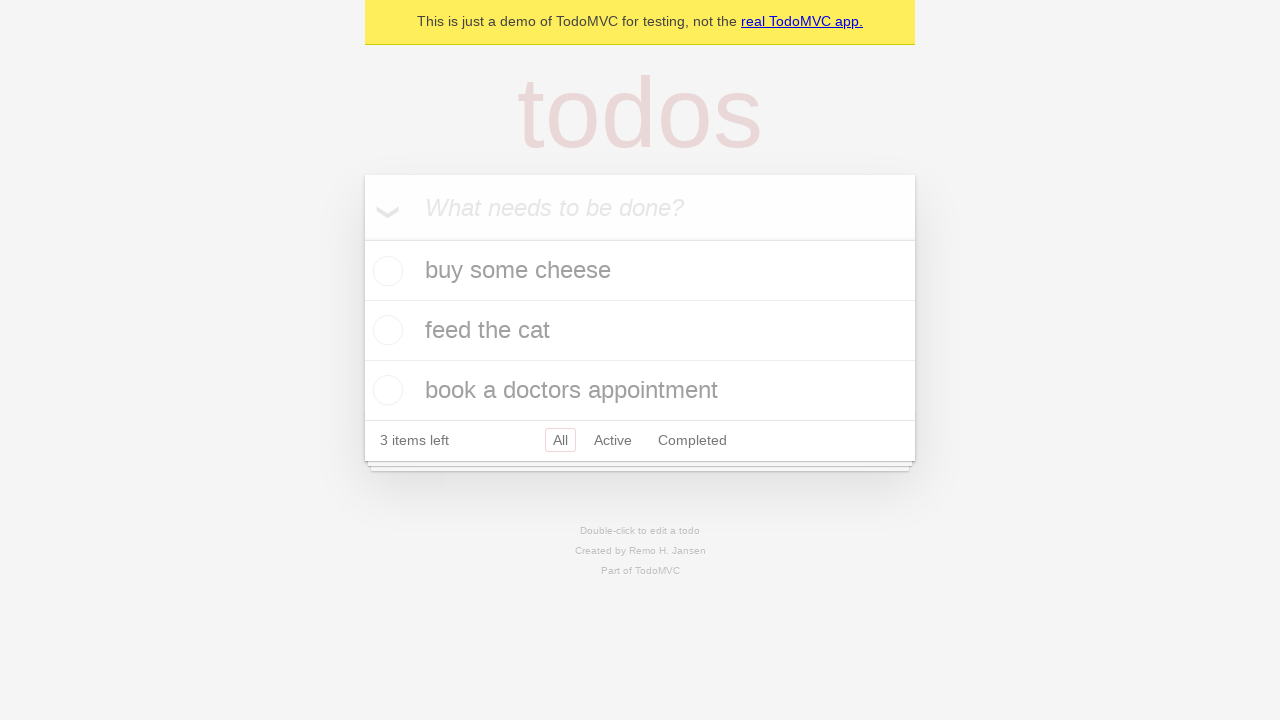

Waited 500ms for UI to reflect uncompleted state
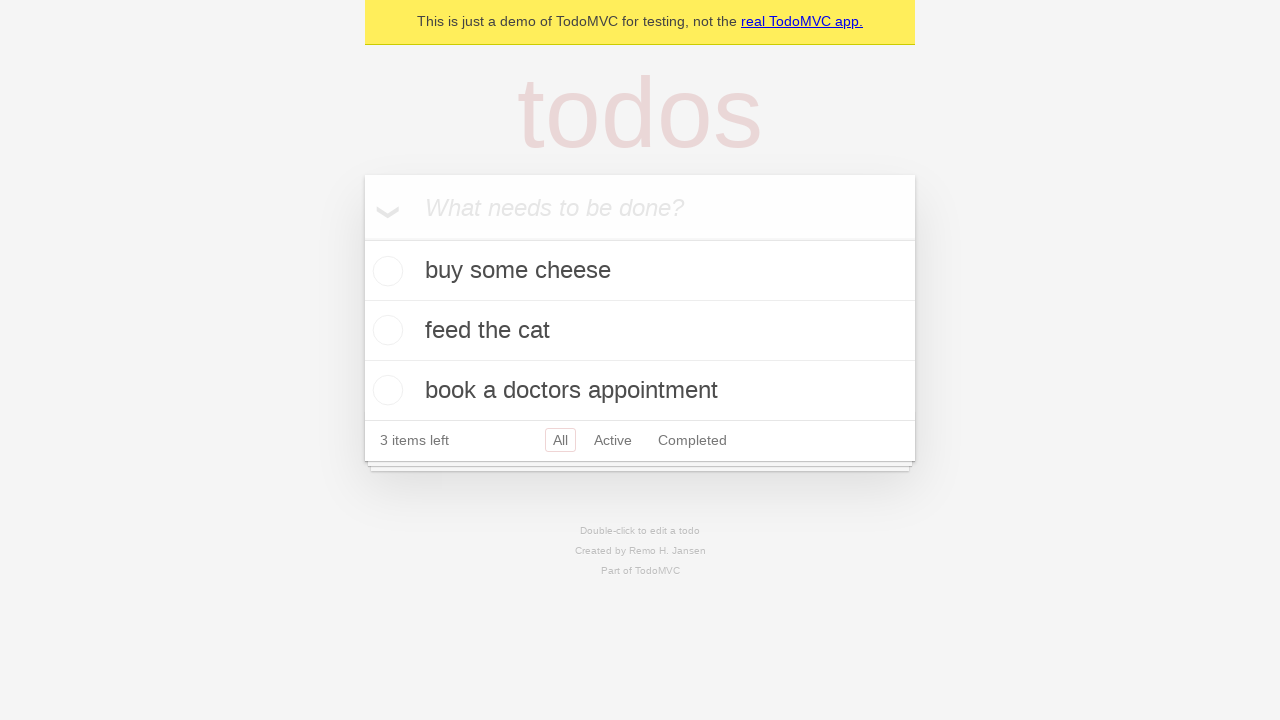

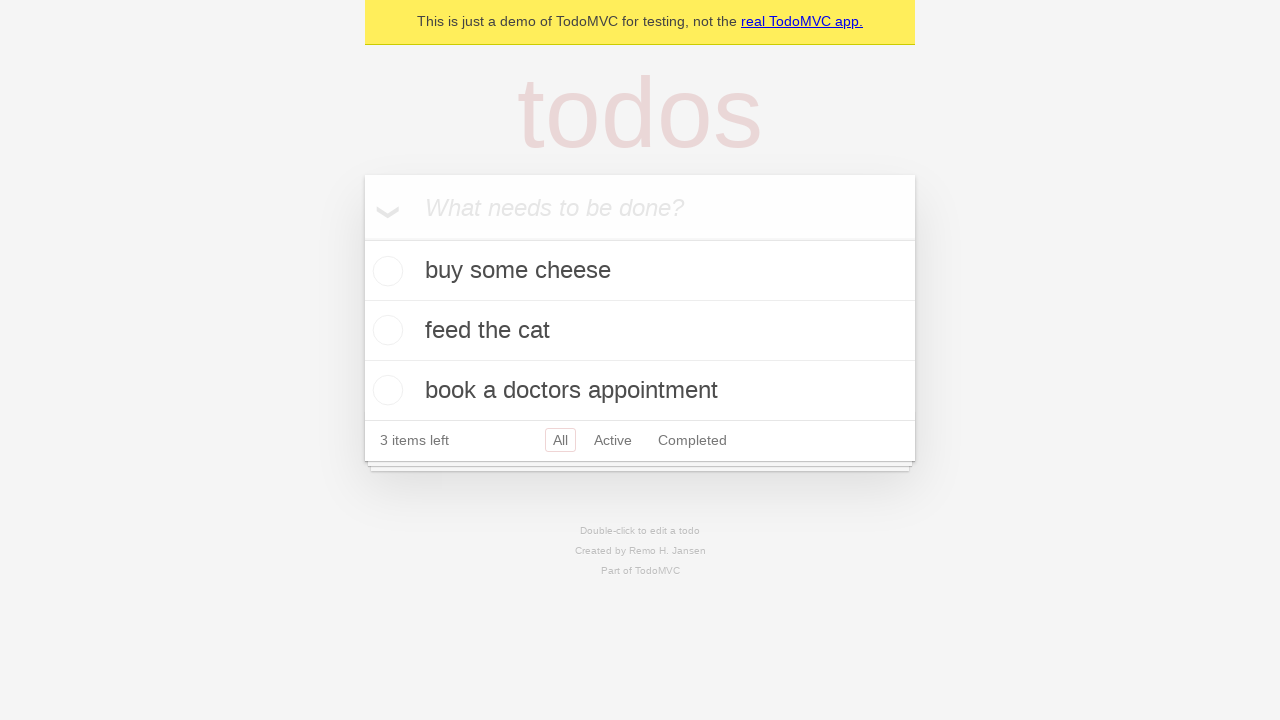